Navigates to the OrangeHRM demo page and verifies the page loads by checking the current URL

Starting URL: https://opensource-demo.orangehrmlive.com/

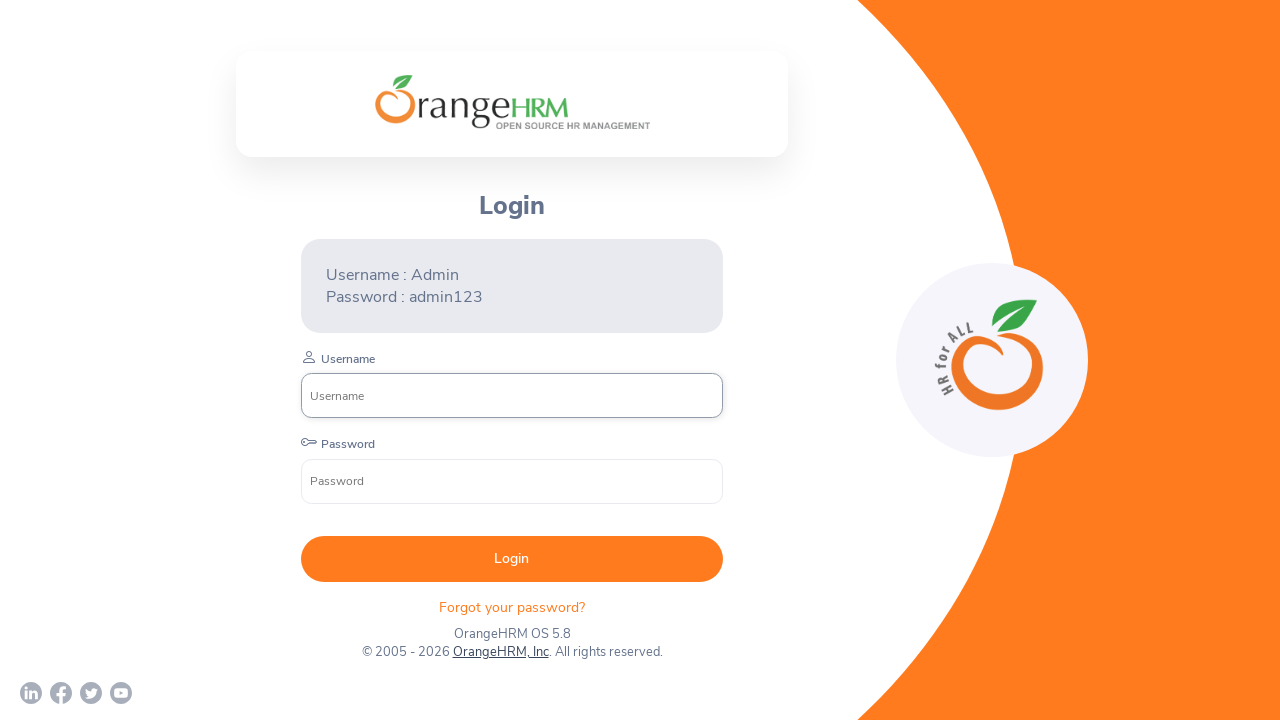

Waited for page to reach domcontentloaded state
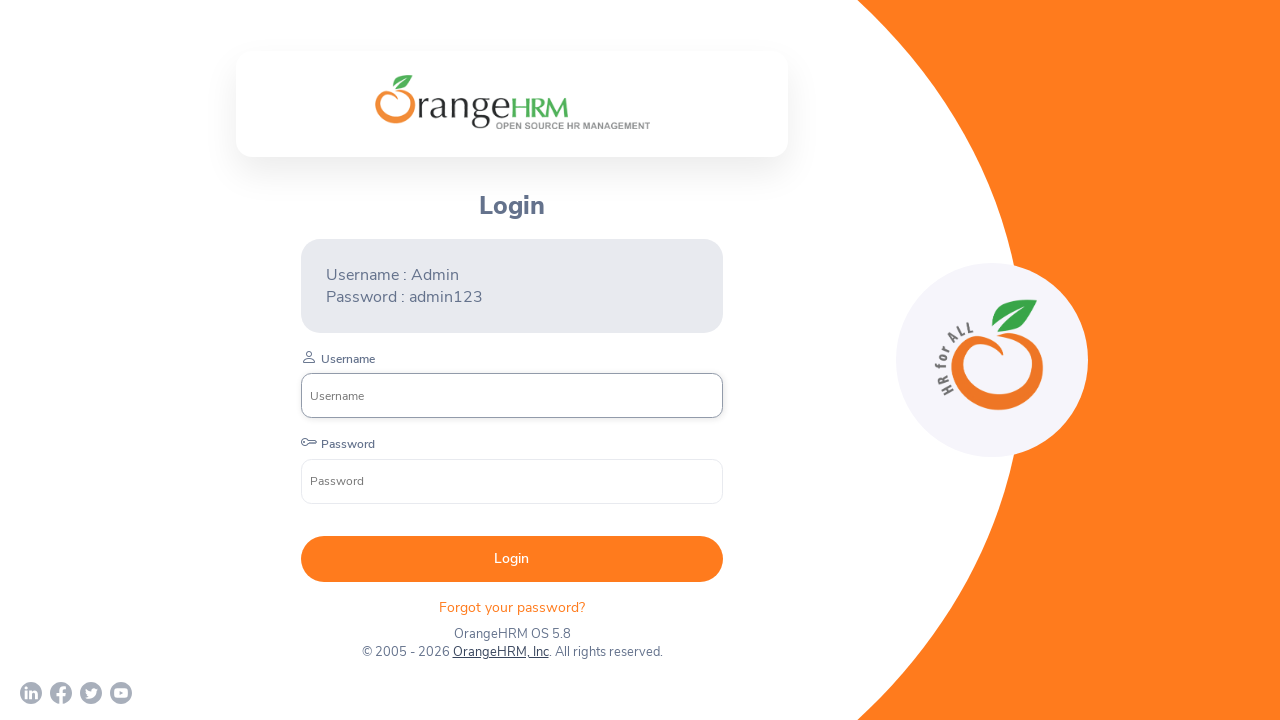

Verified current URL contains 'opensource-demo.orangehrmlive.com'
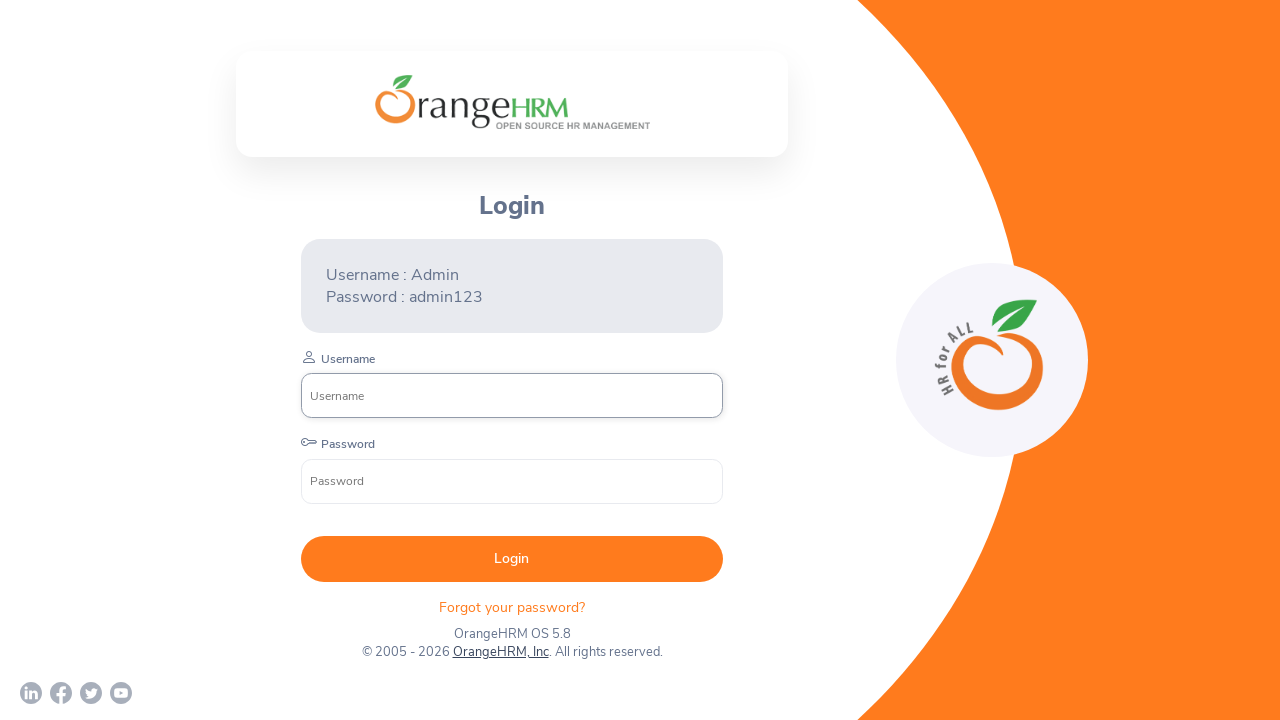

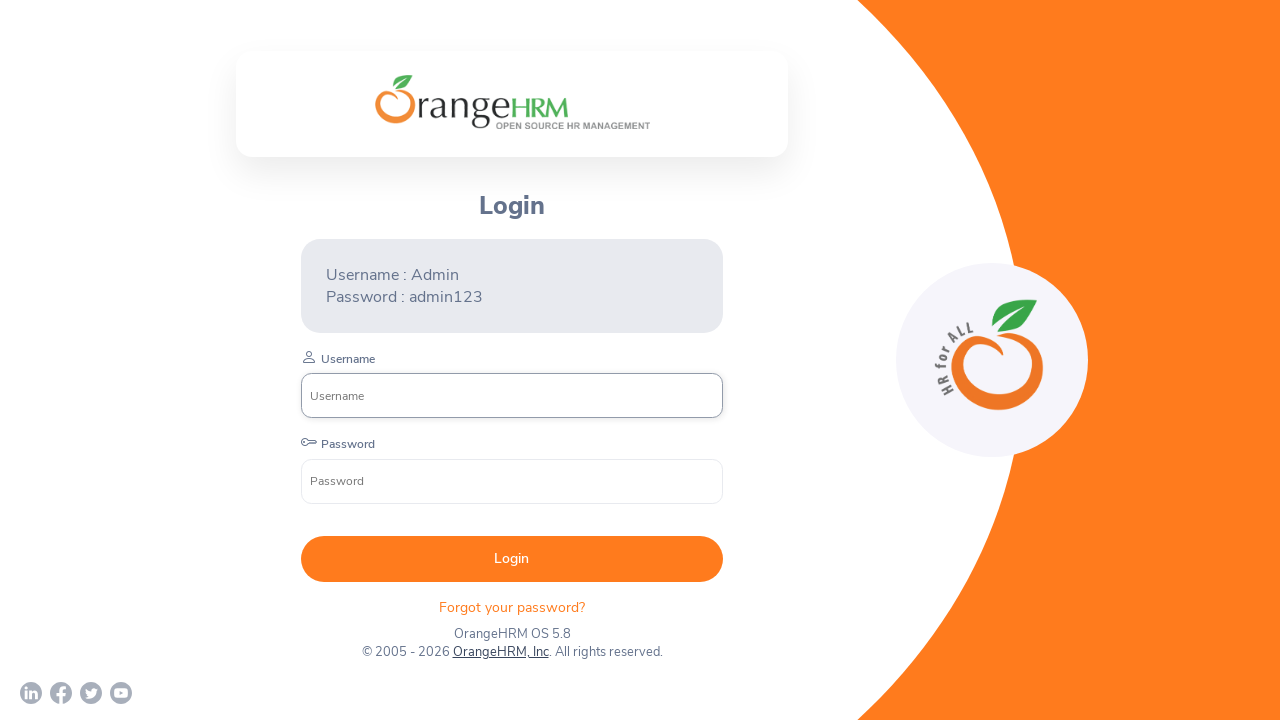